Tests that the registration page displays correctly in Portuguese by selecting the Portuguese language and verifying form labels and placeholders are in Portuguese.

Starting URL: https://app2.artia.com/users/registration

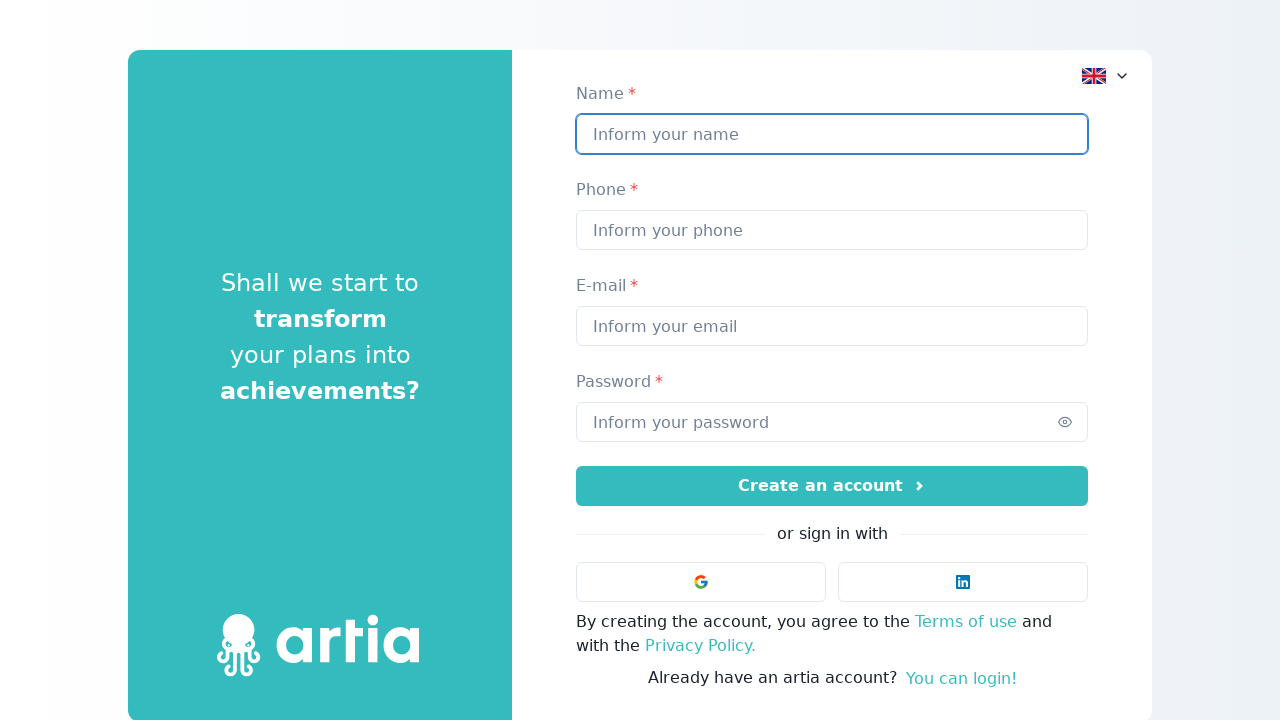

Clicked language selector dropdown at (1106, 76) on [data-test-id="language-selector"]
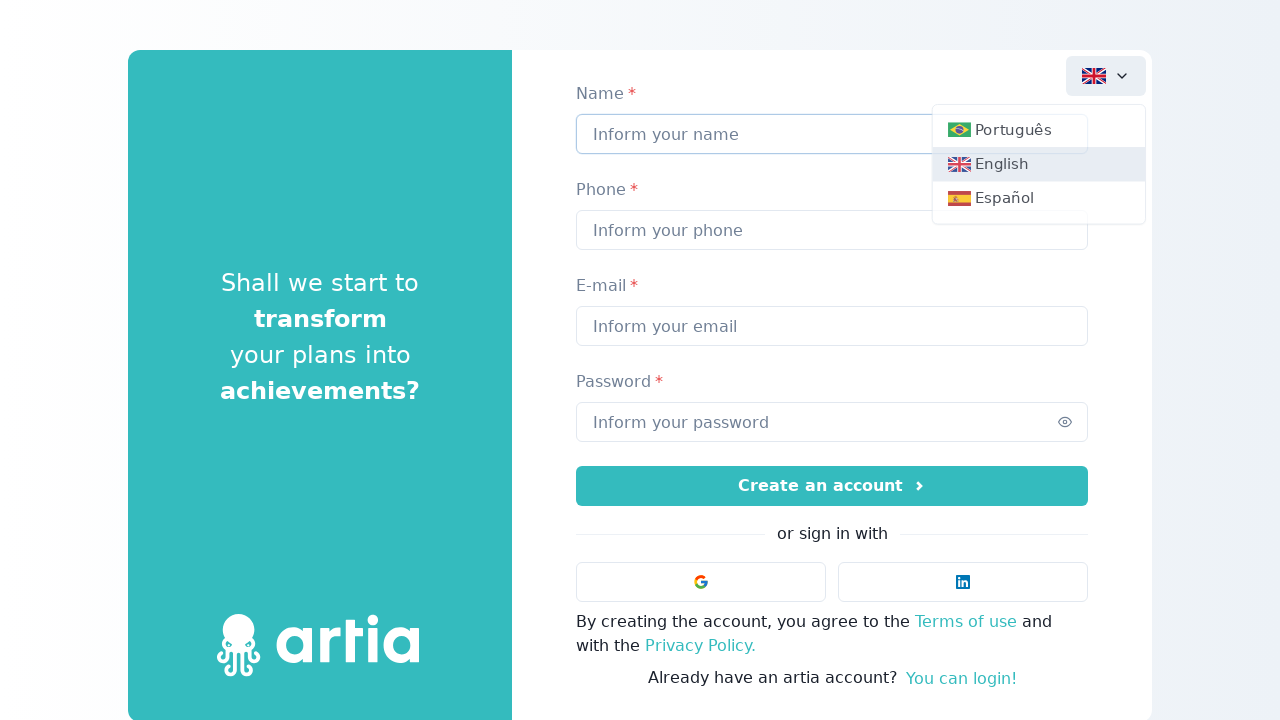

Selected Portuguese language option at (1034, 131) on [data-test-id="pt-button"]
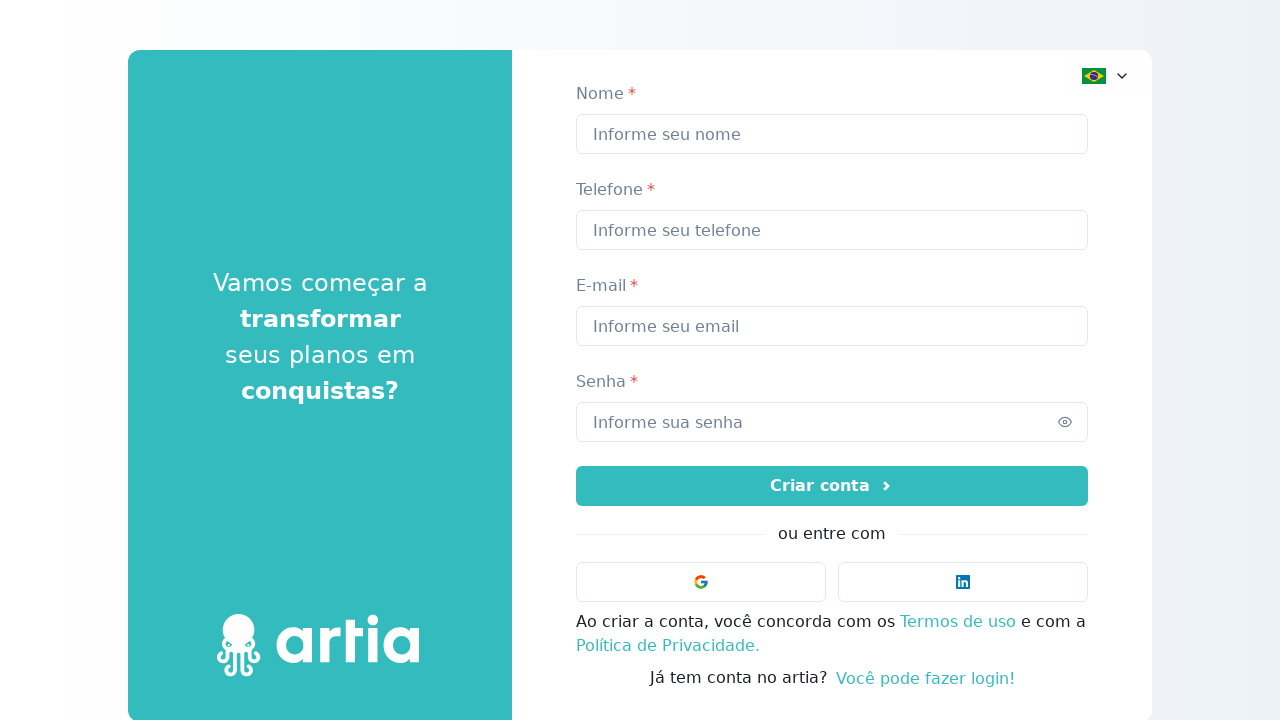

Waited for Portuguese form labels to load
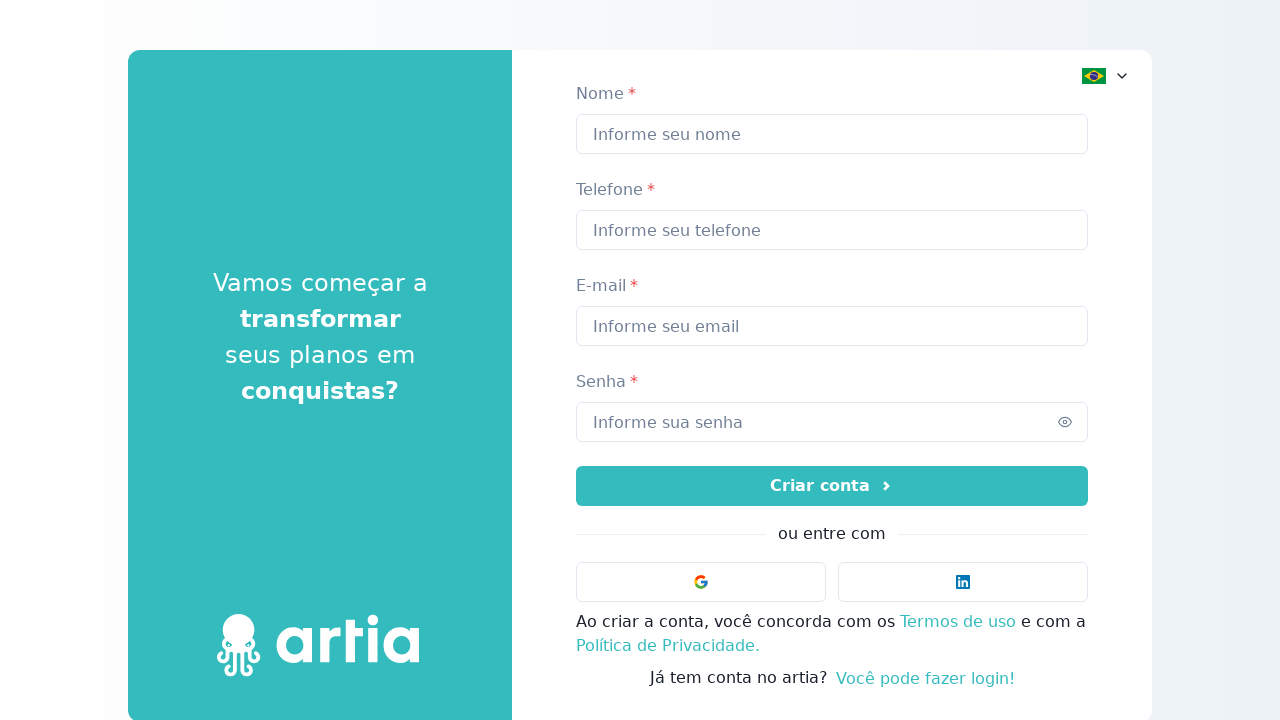

Verified 'Nome' label is displayed in Portuguese
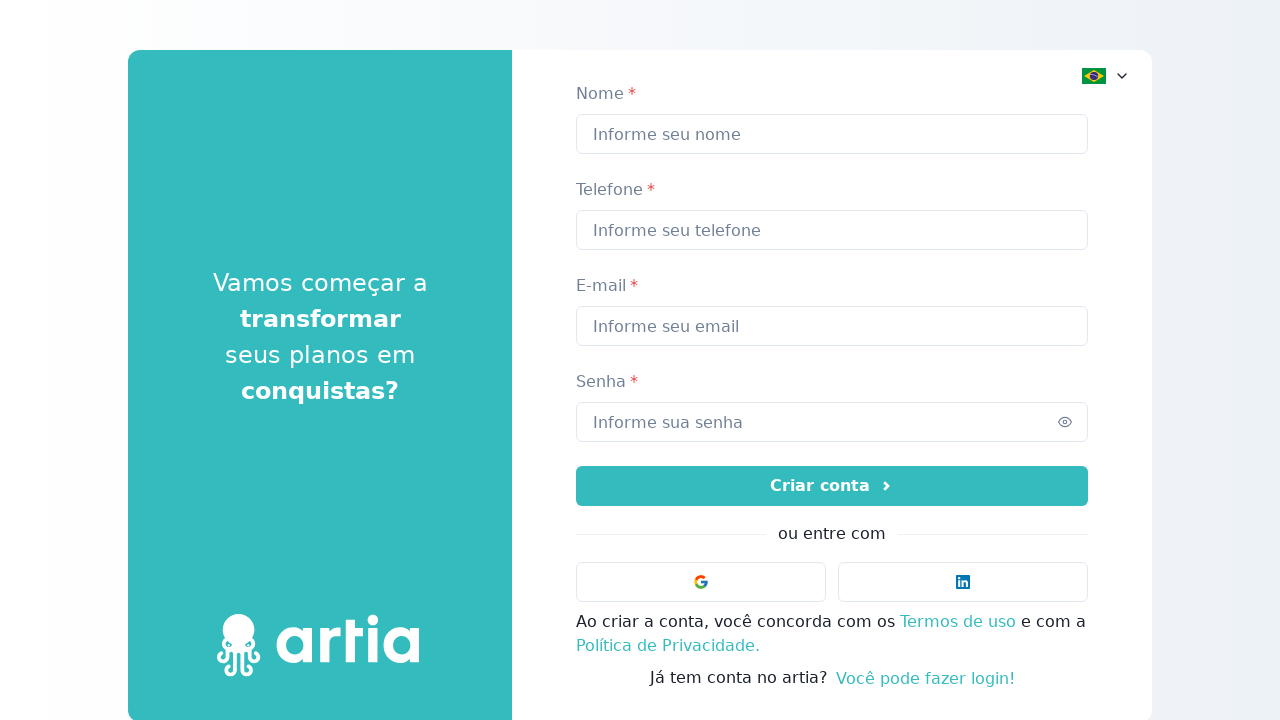

Verified 'Informe seu nome' placeholder is displayed in Portuguese
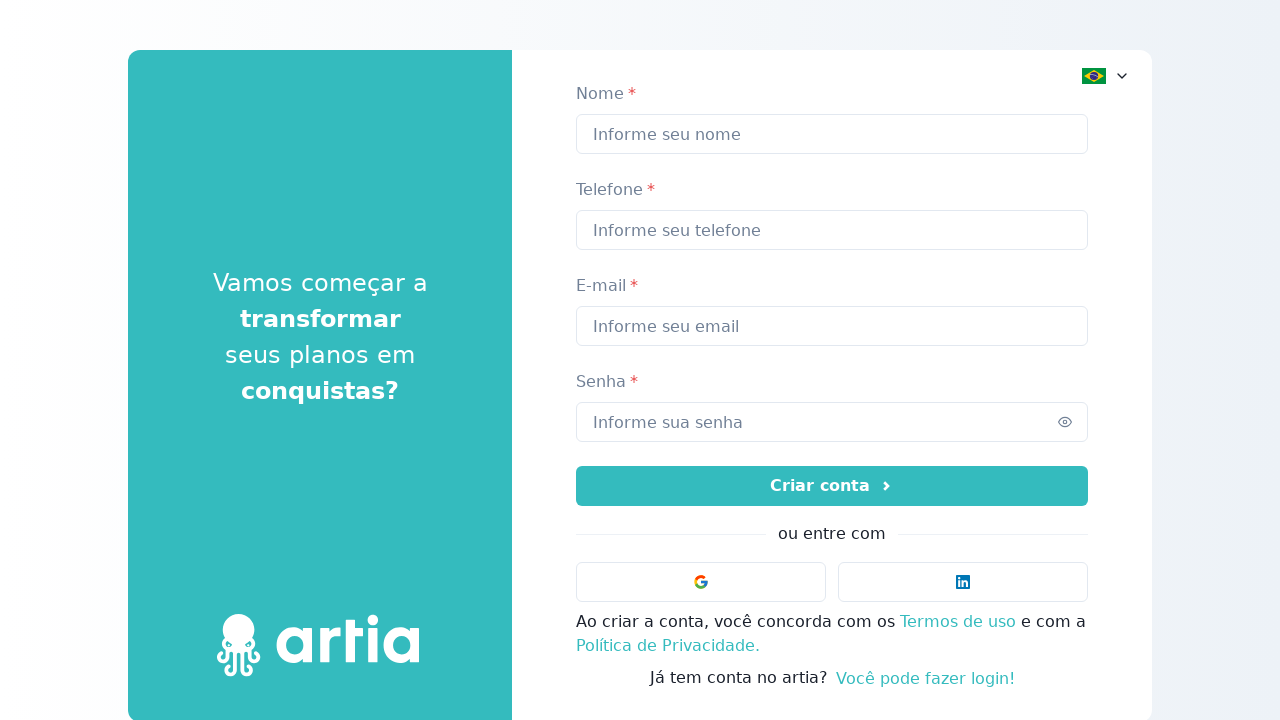

Verified 'Telefone' label is displayed in Portuguese
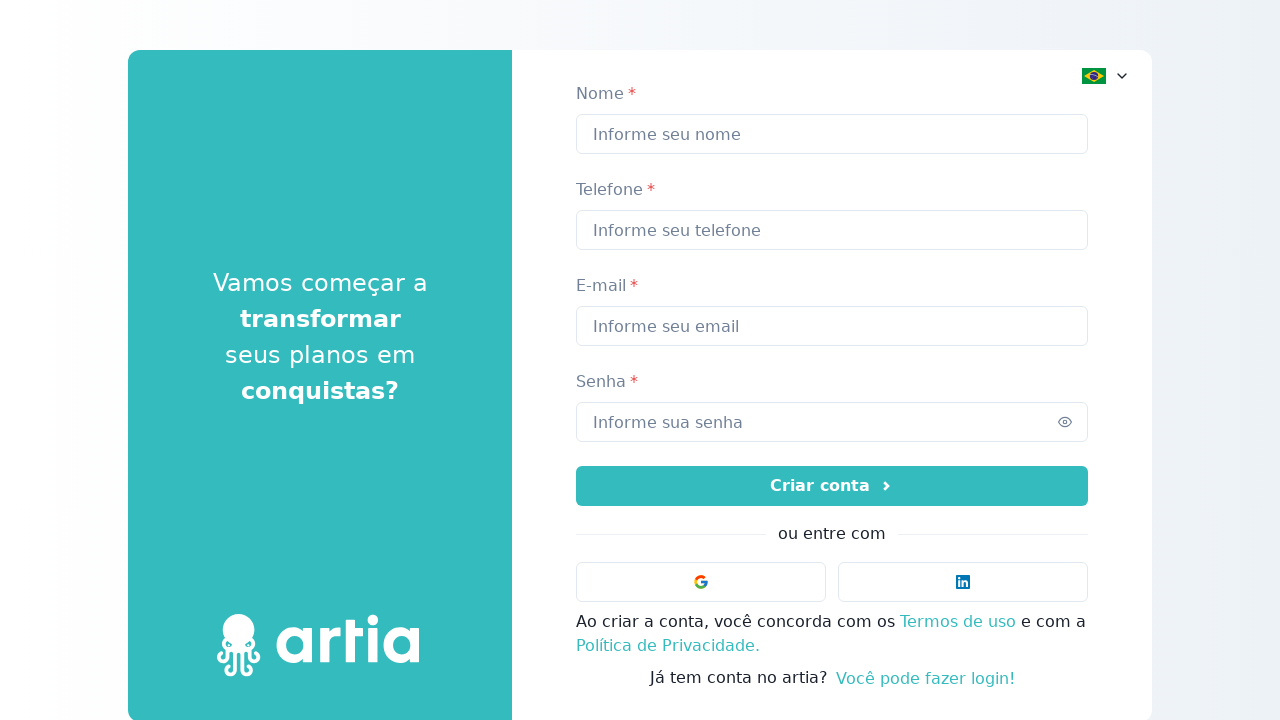

Verified 'Informe seu telefone' placeholder is displayed in Portuguese
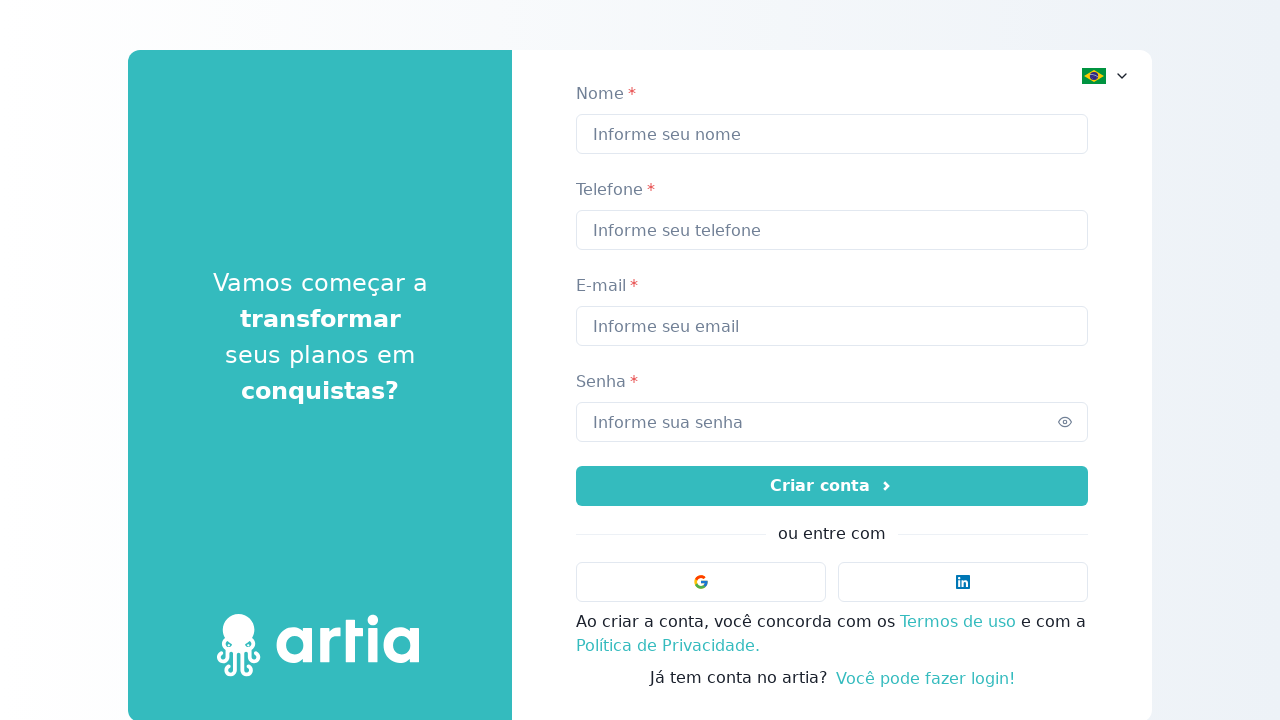

Verified 'E-mail' label is displayed in Portuguese
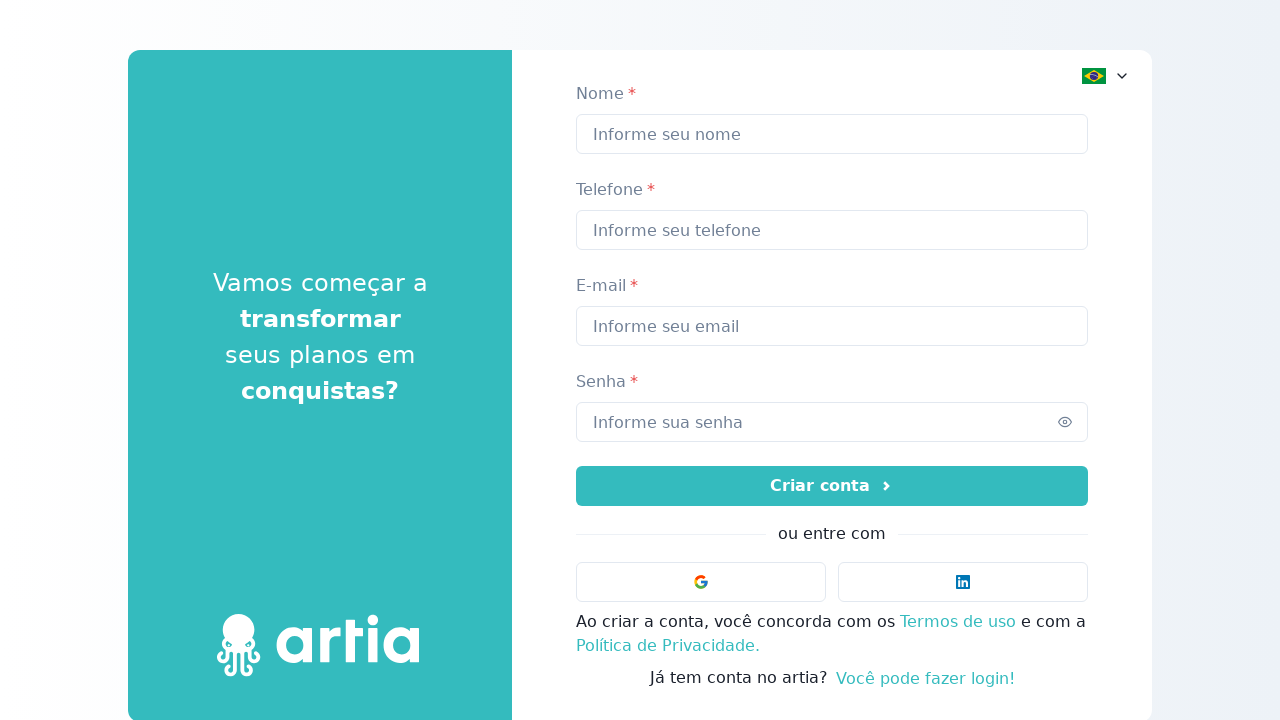

Verified 'Informe seu email' placeholder is displayed in Portuguese
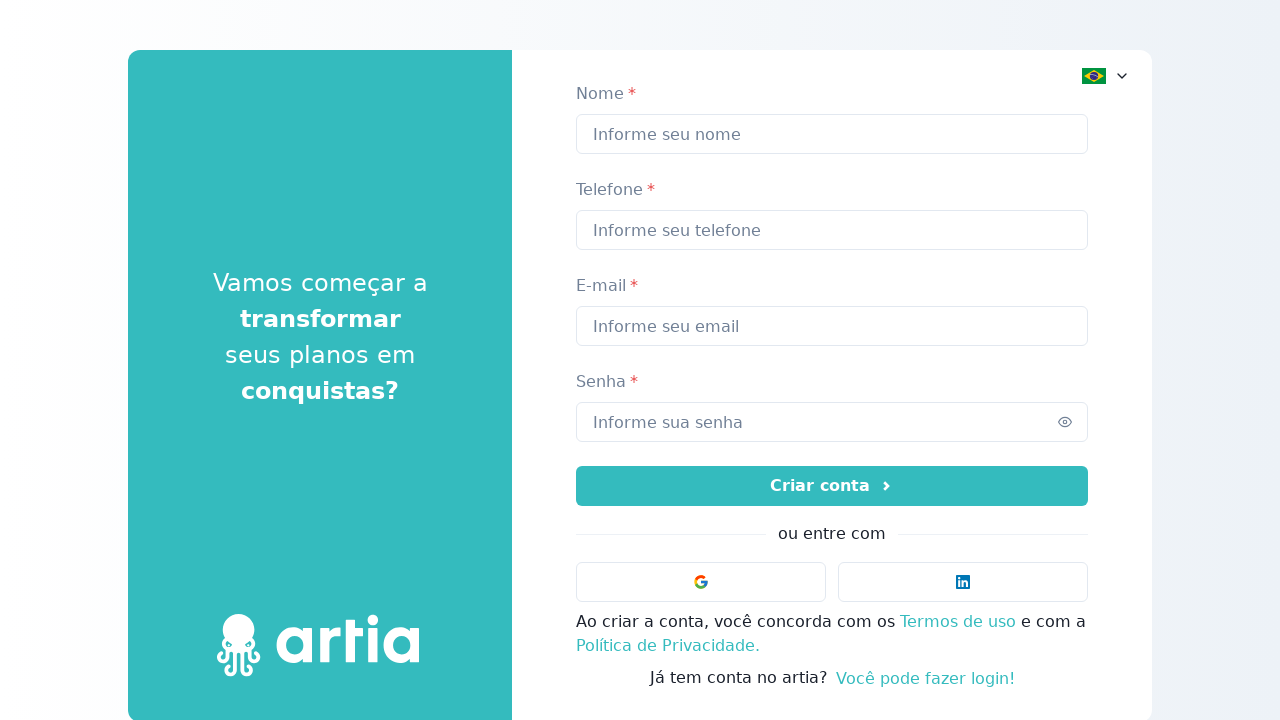

Verified 'Senha' label is displayed in Portuguese
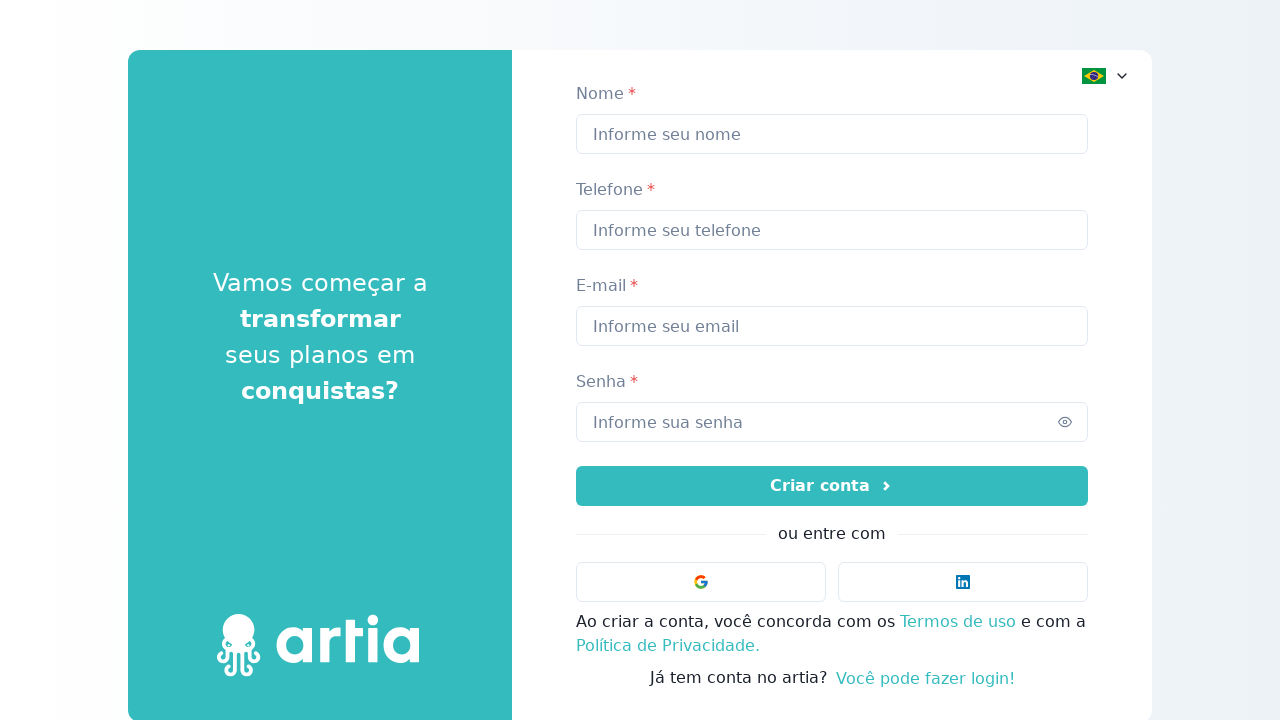

Verified 'Informe sua senha' placeholder is displayed in Portuguese
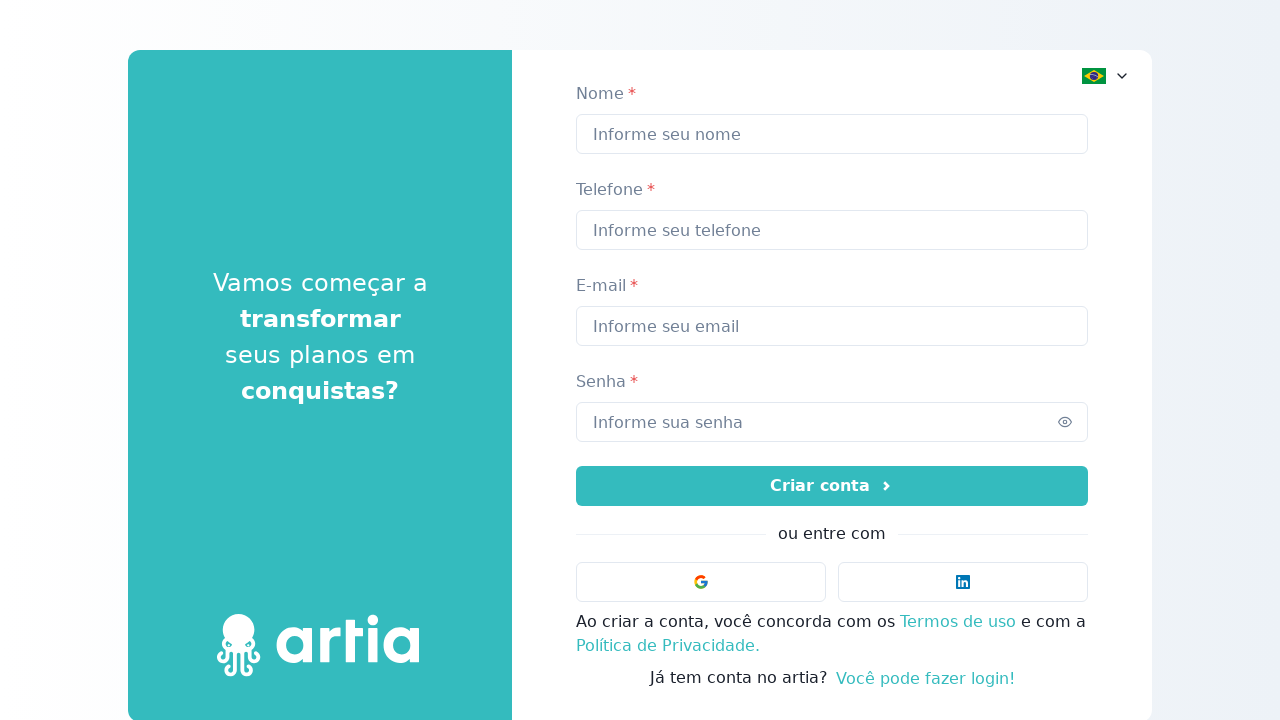

Verified 'Criar conta' button text is displayed in Portuguese
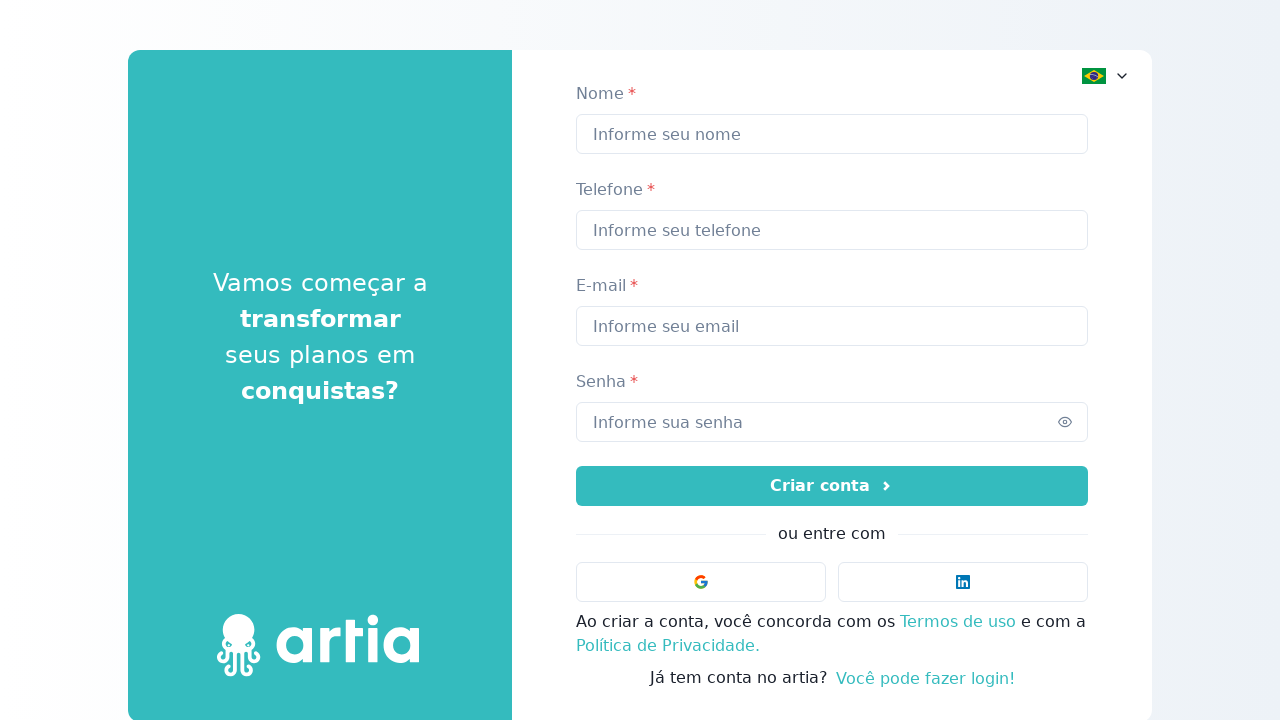

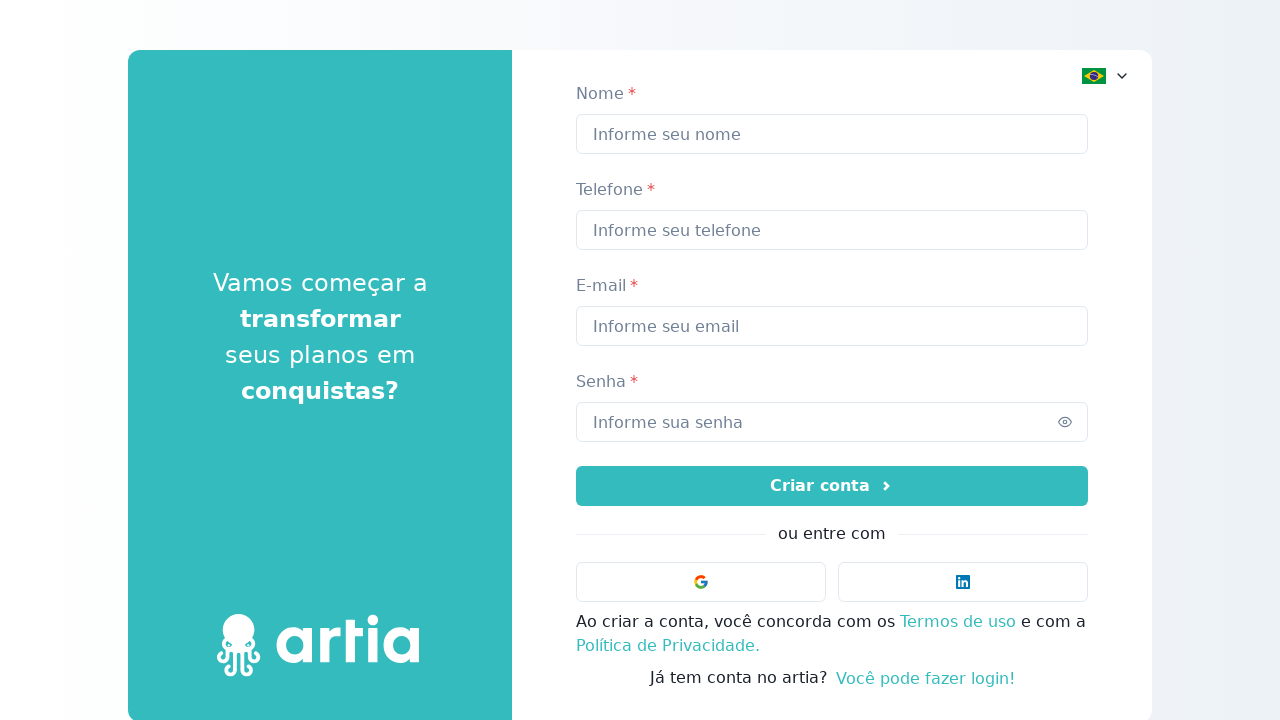